Tests auto-suggestive dropdown functionality by typing partial text and selecting a specific option from the suggestions

Starting URL: https://rahulshettyacademy.com/dropdownsPractise/

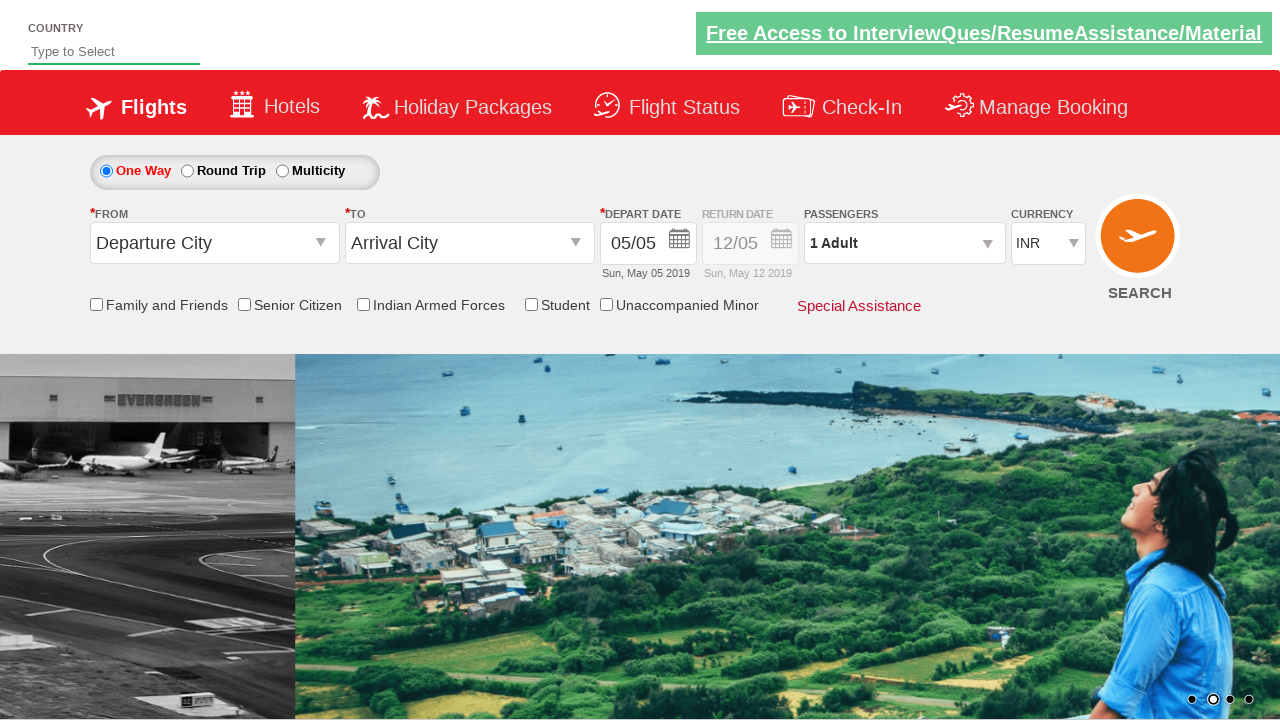

Filled autosuggest field with partial text 'ind' on #autosuggest
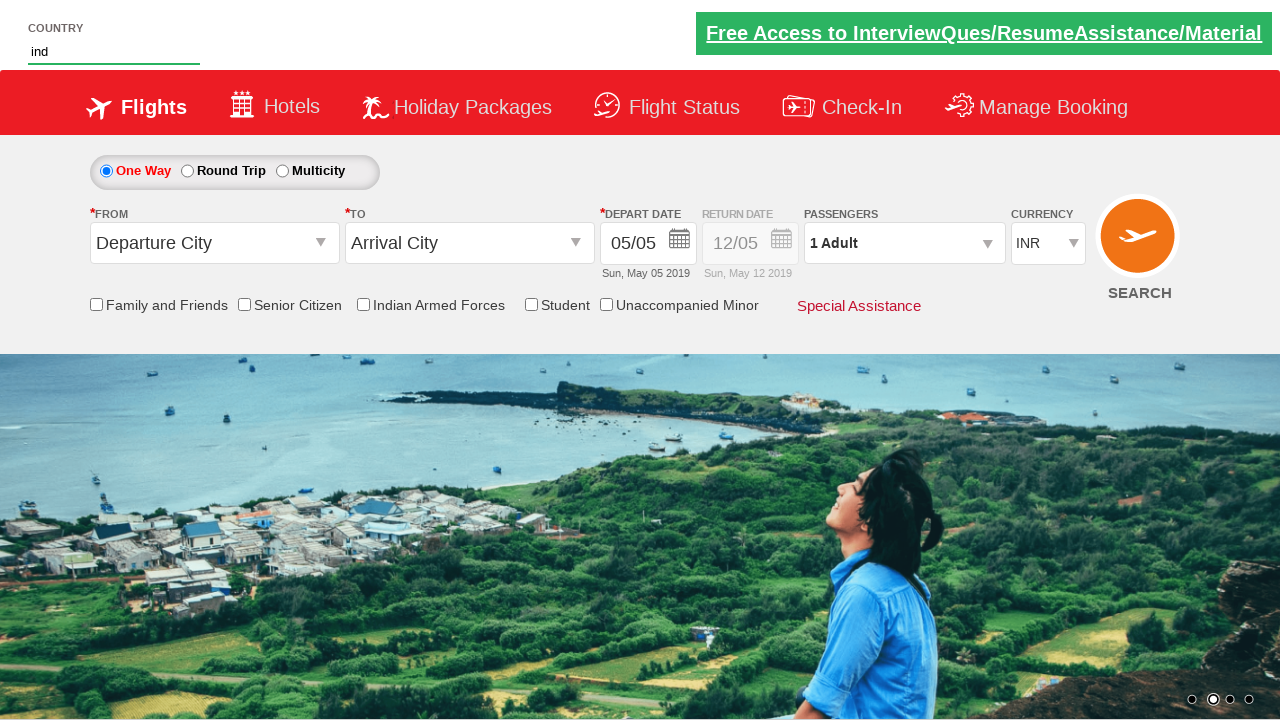

Waited for dropdown suggestions to appear
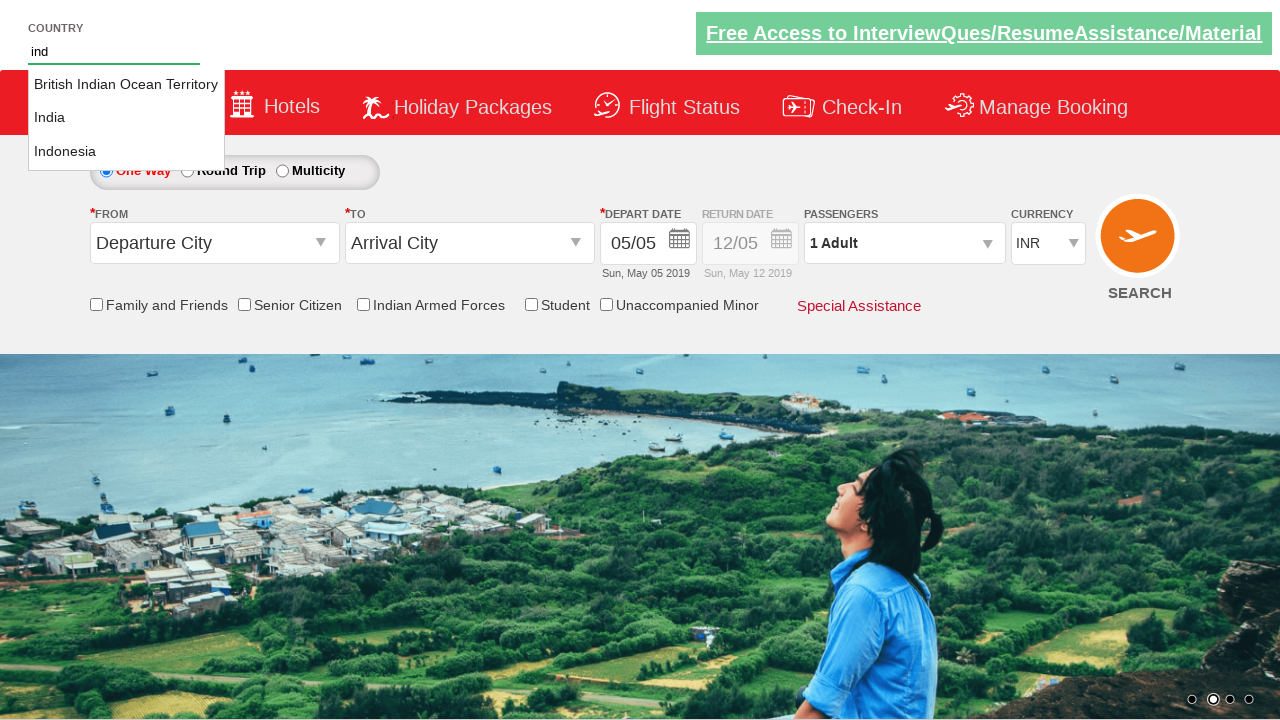

Retrieved all suggestion options from dropdown
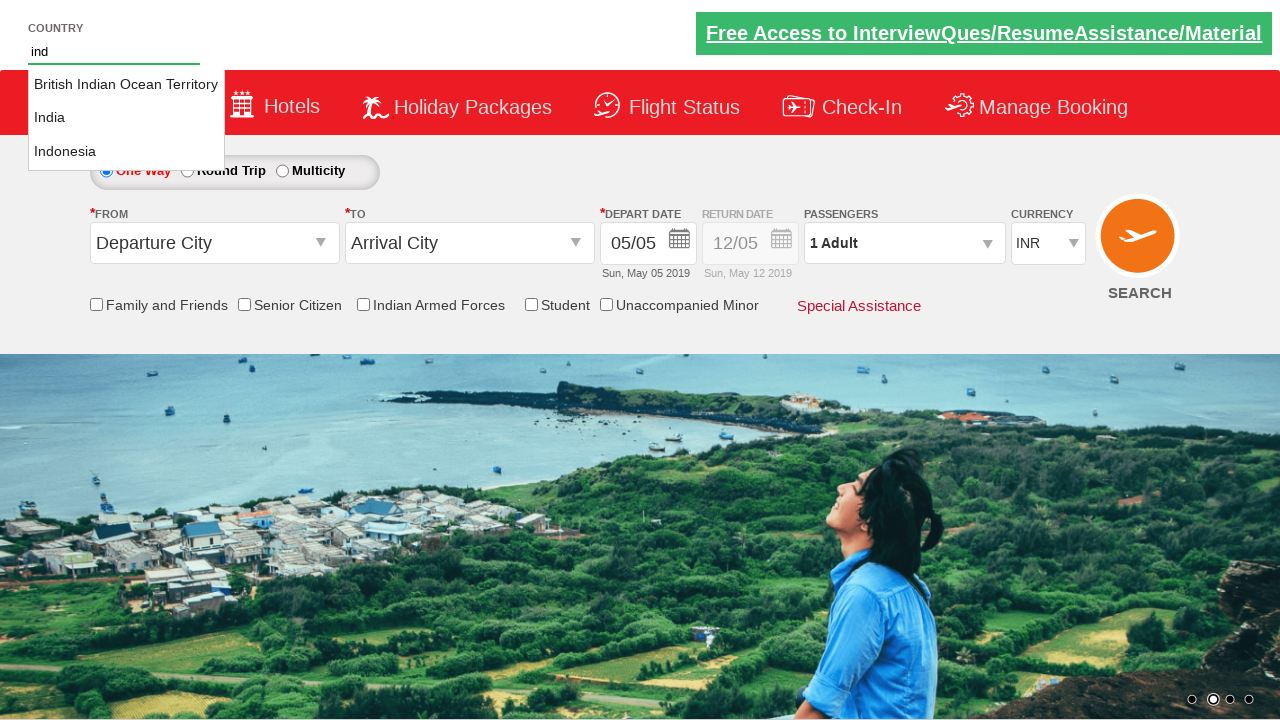

Selected 'India' from the dropdown suggestions at (126, 118) on li[class='ui-menu-item'] a >> nth=1
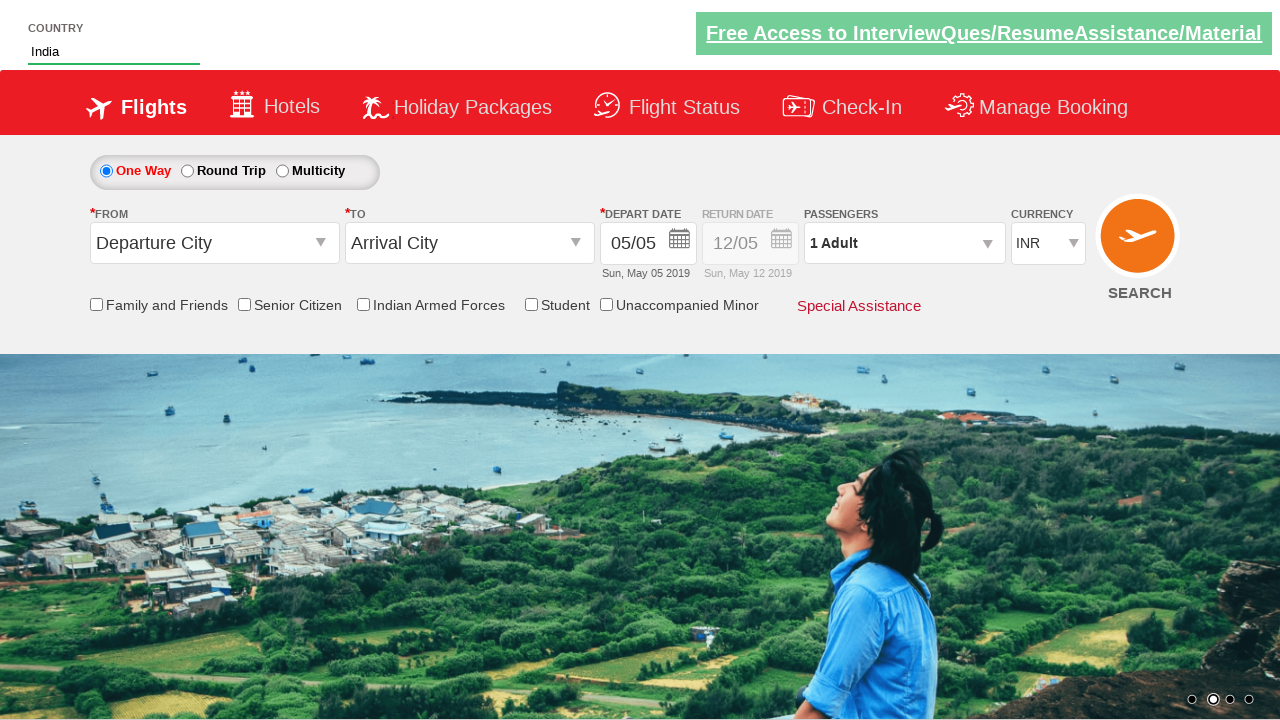

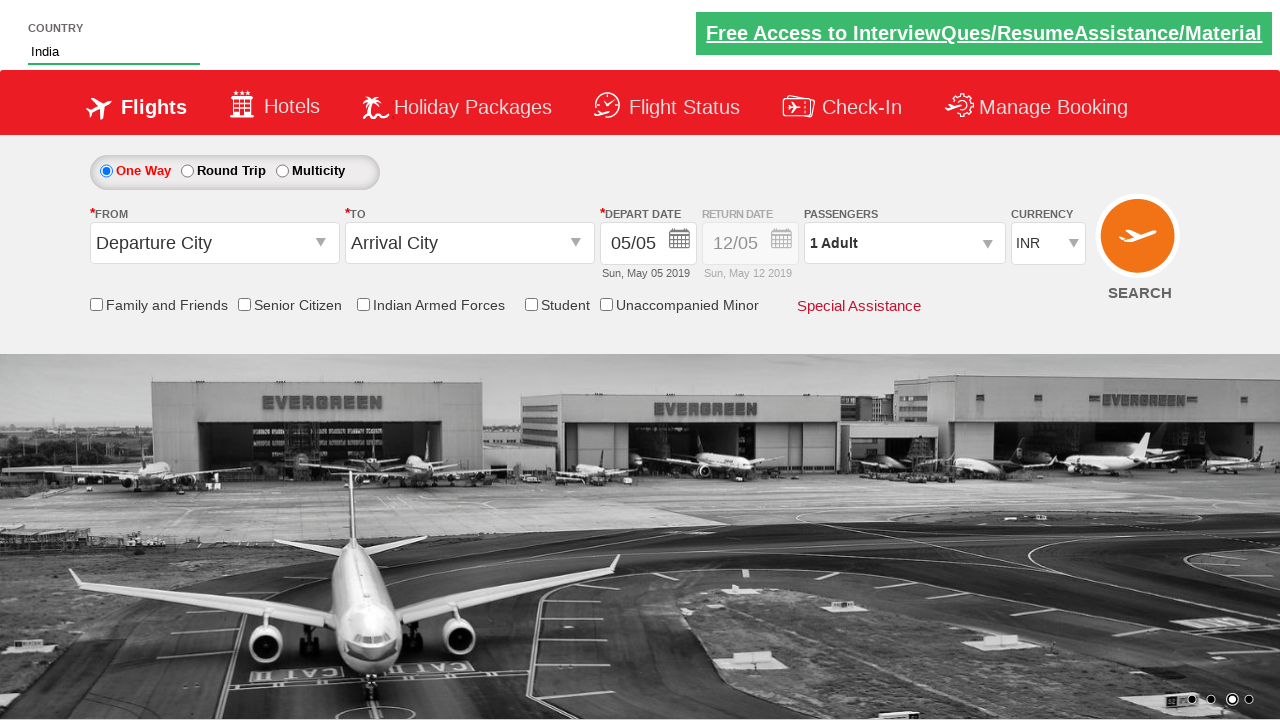